Tests marking individual todo items as complete by checking their toggle checkboxes

Starting URL: https://demo.playwright.dev/todomvc

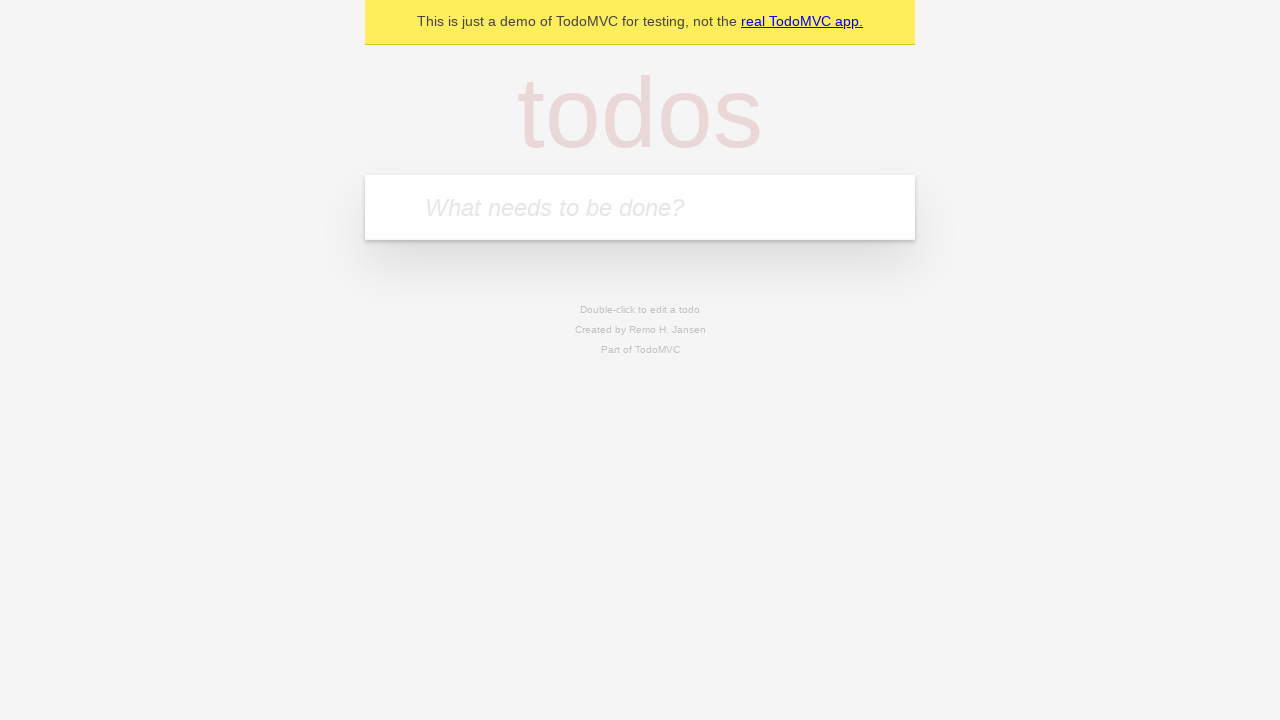

Navigated to TodoMVC demo application
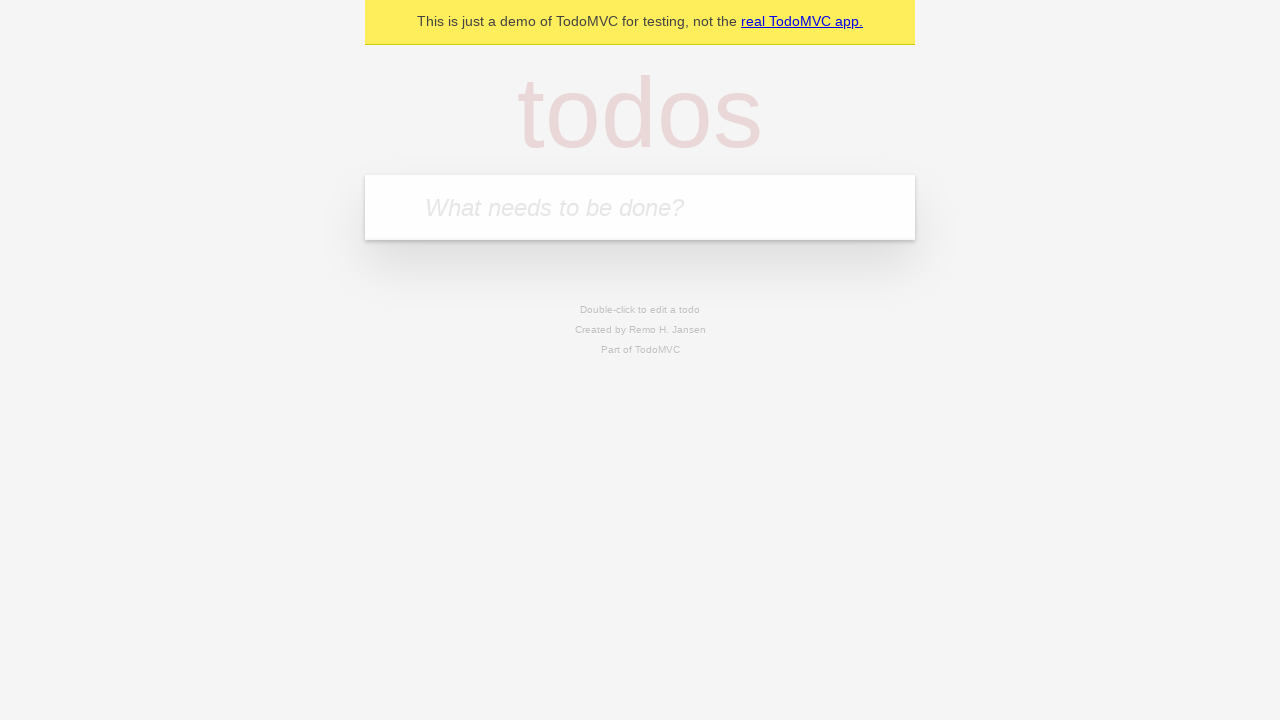

Filled new todo input with 'buy some cheese' on .new-todo
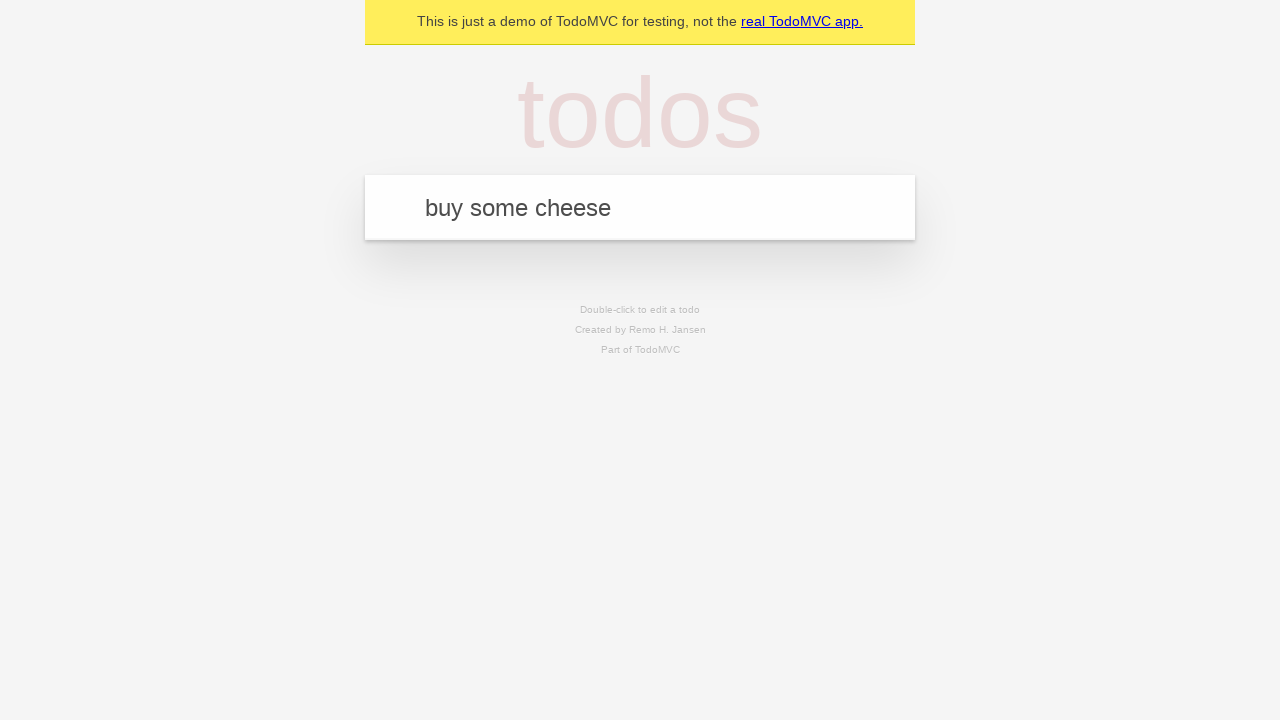

Pressed Enter to create first todo item on .new-todo
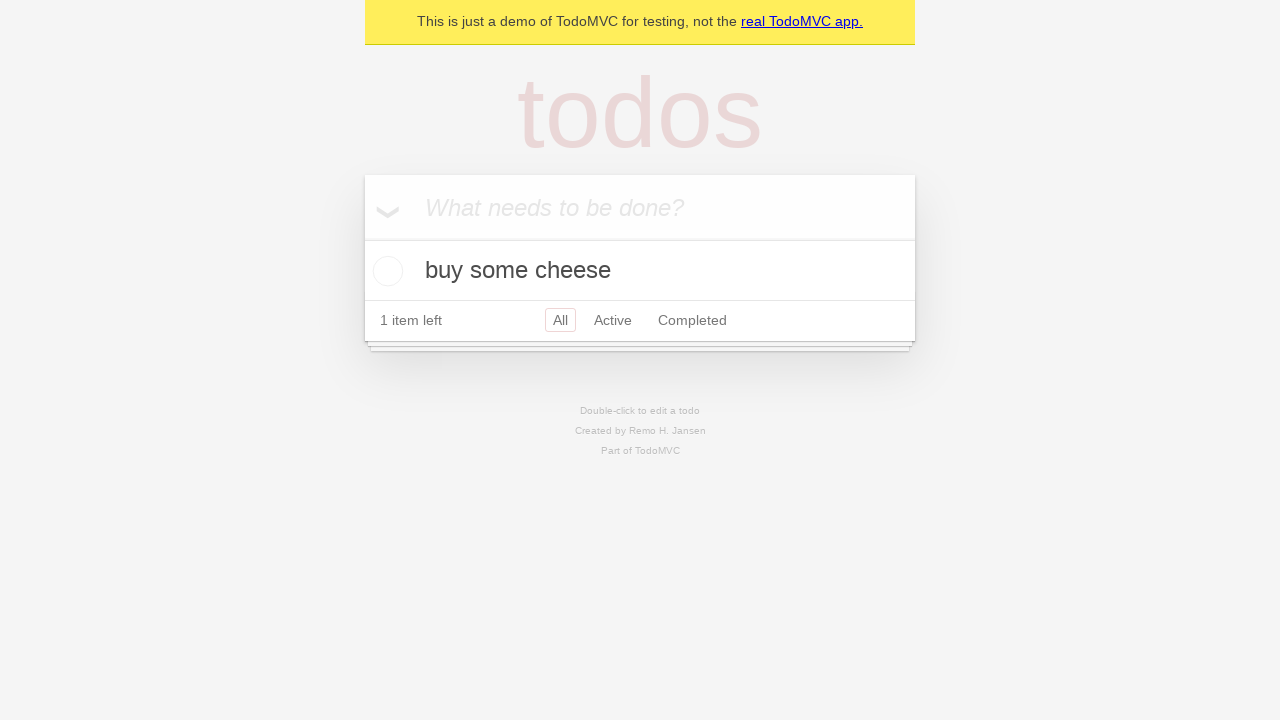

Filled new todo input with 'feed the cat' on .new-todo
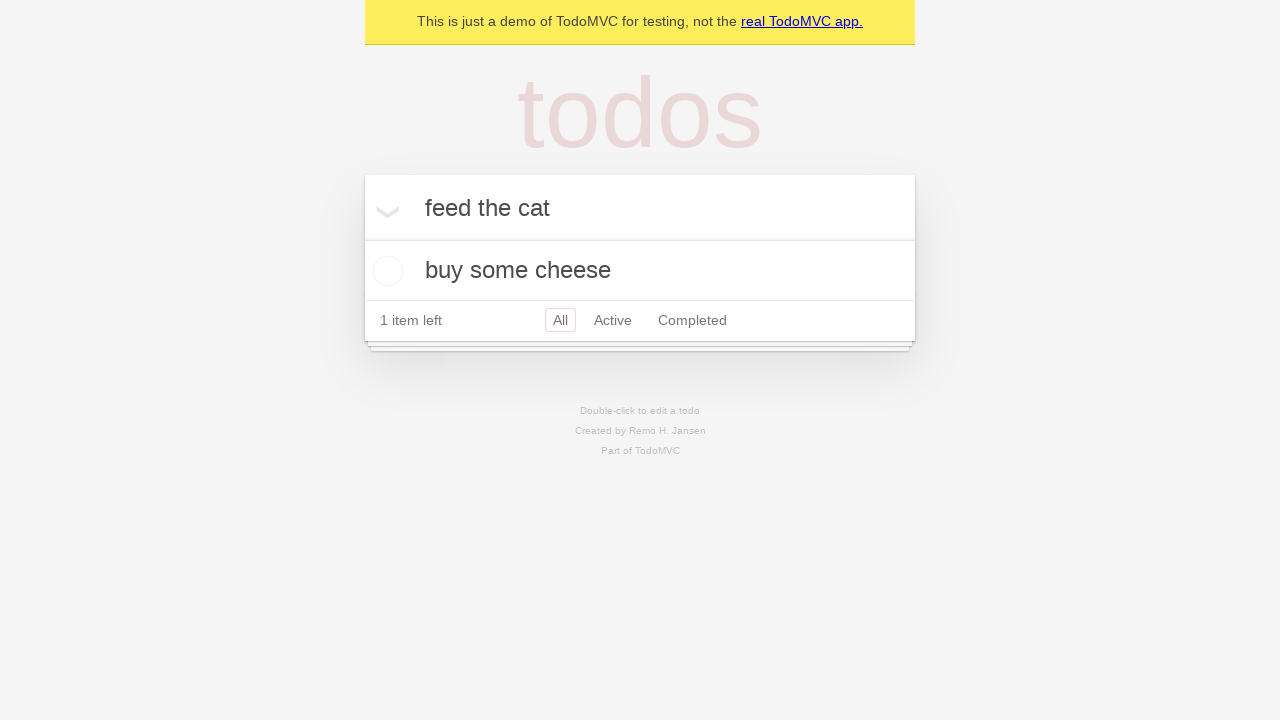

Pressed Enter to create second todo item on .new-todo
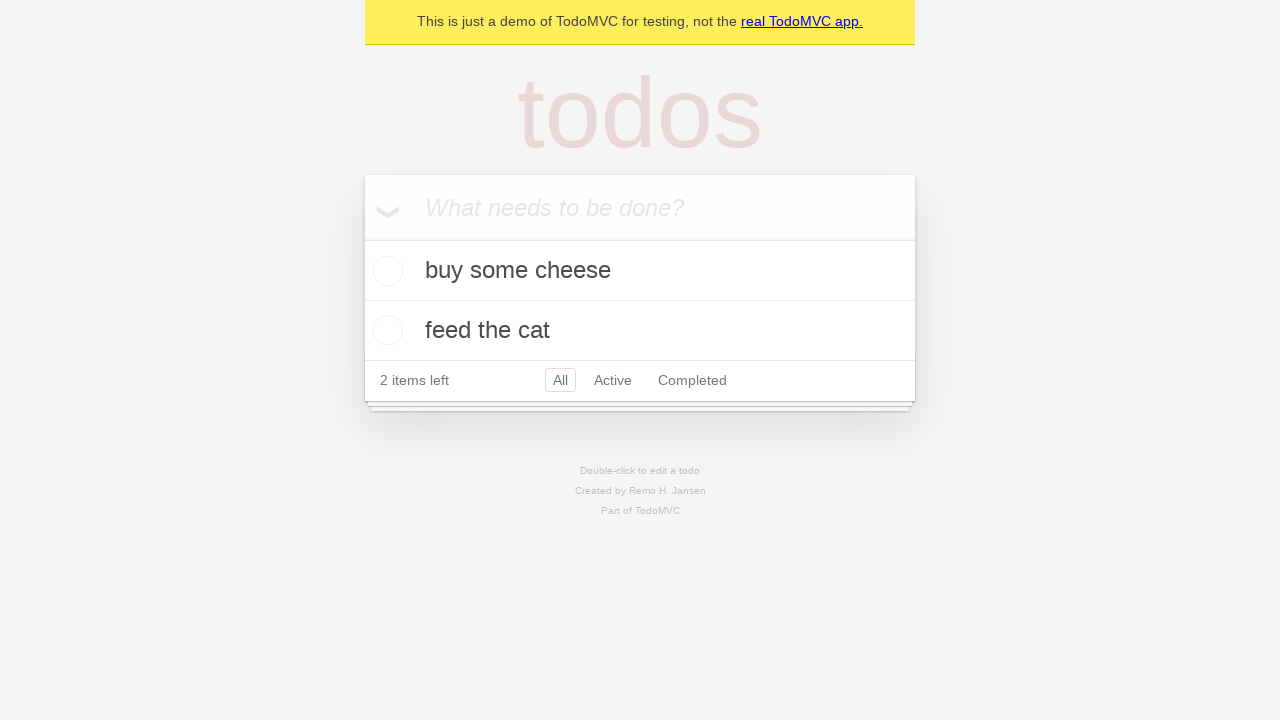

Marked first todo item 'buy some cheese' as complete at (385, 271) on .todo-list li >> nth=0 >> .toggle
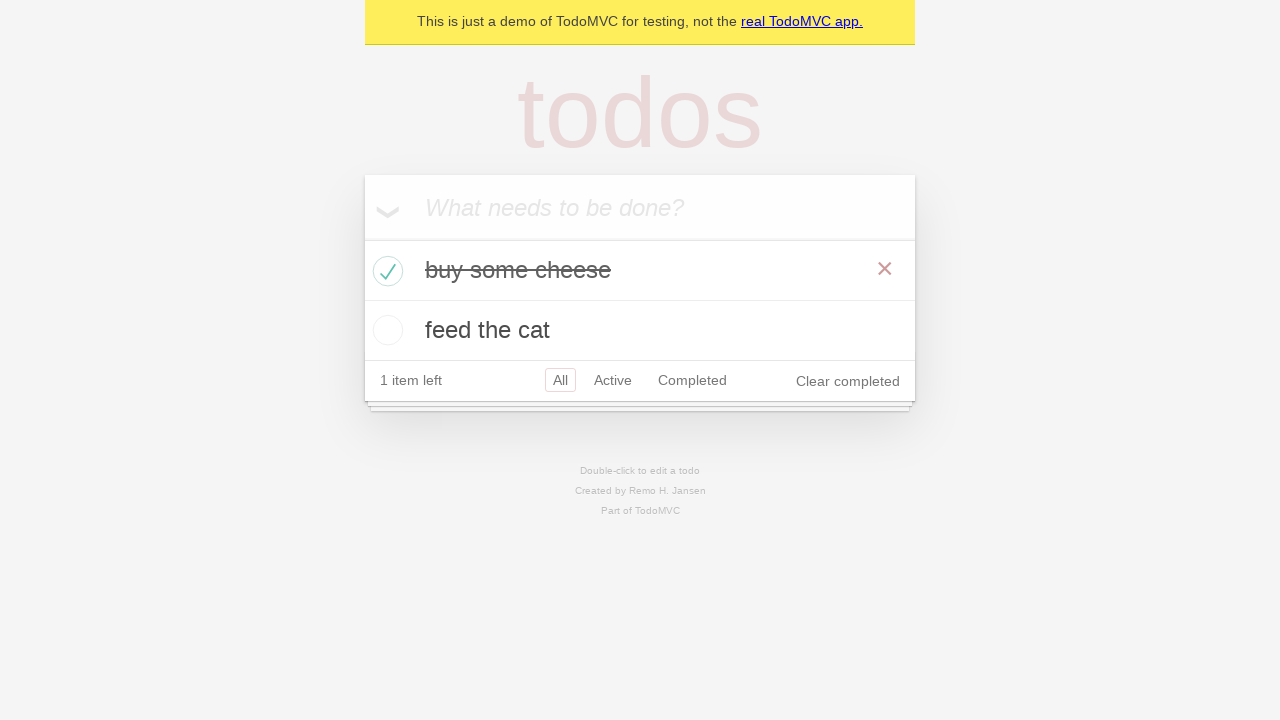

Marked second todo item 'feed the cat' as complete at (385, 330) on .todo-list li >> nth=1 >> .toggle
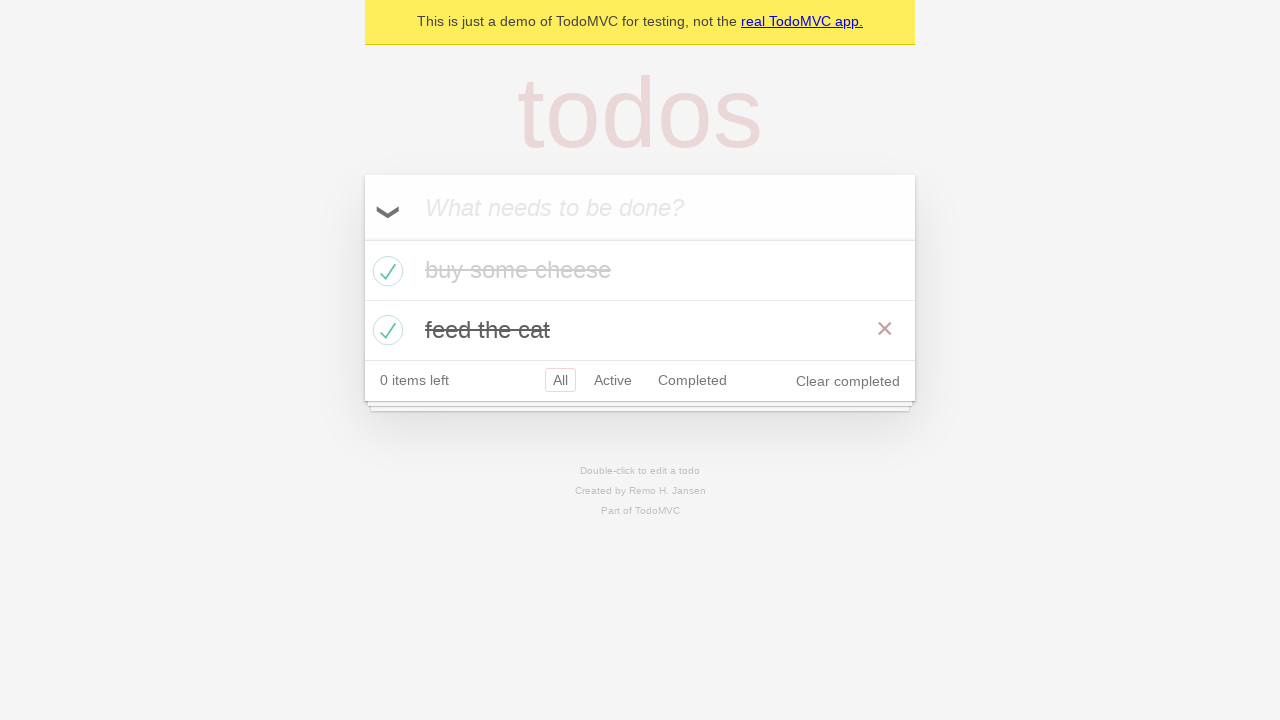

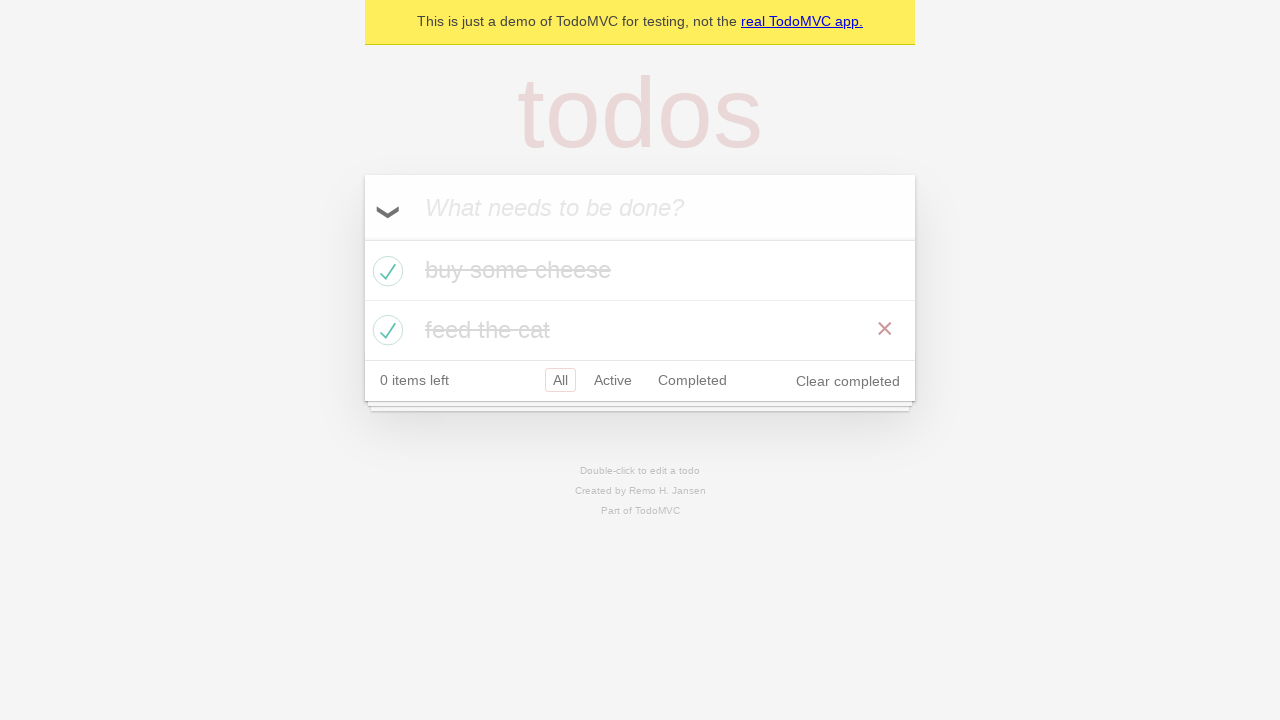